Tests basic form interaction by typing text into an input field and clicking a button on a training ground page

Starting URL: https://www.techstepacademy.com/training-ground

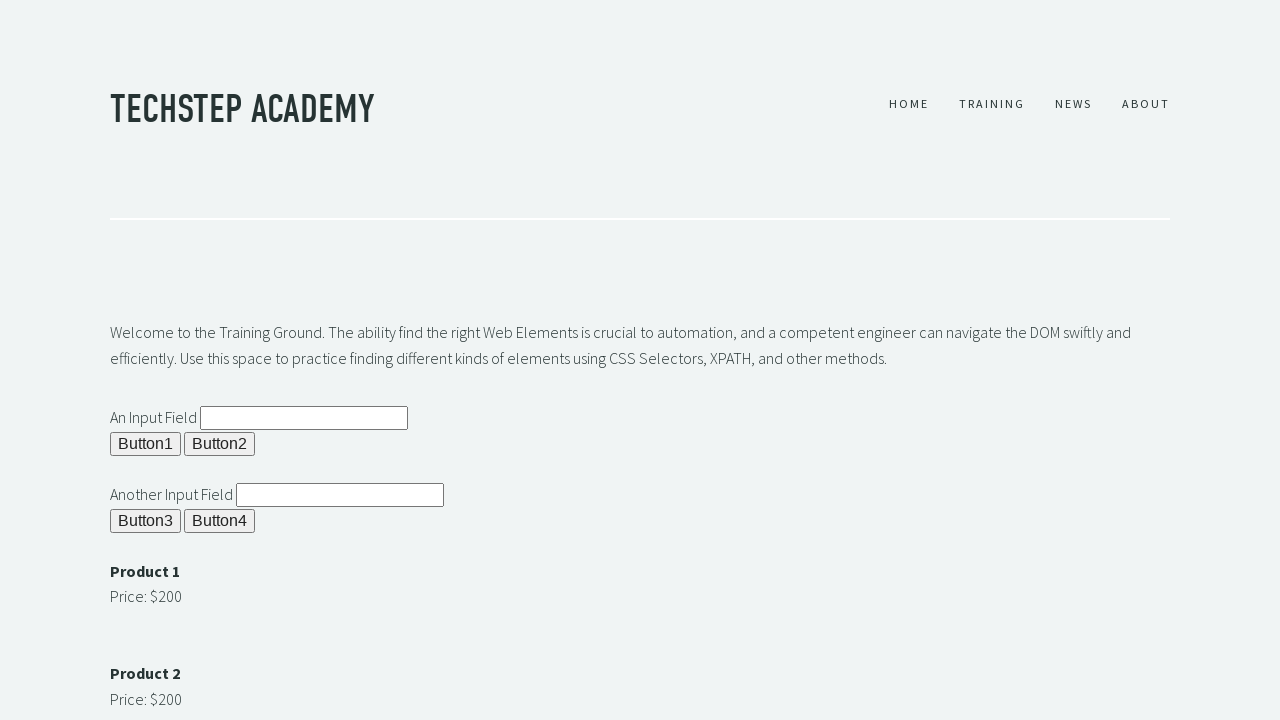

Typed 'My First Automation' into the input field on input#ipt1
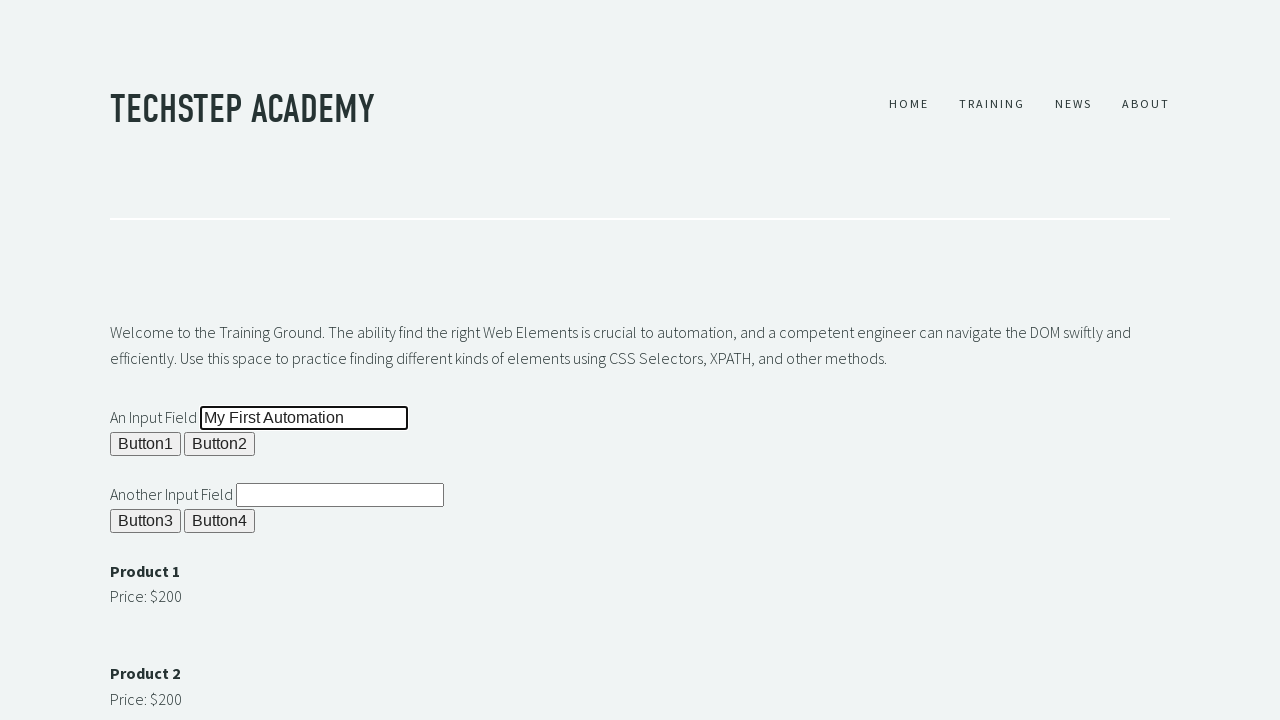

Clicked the button to submit the form at (146, 444) on button[name='butn1']
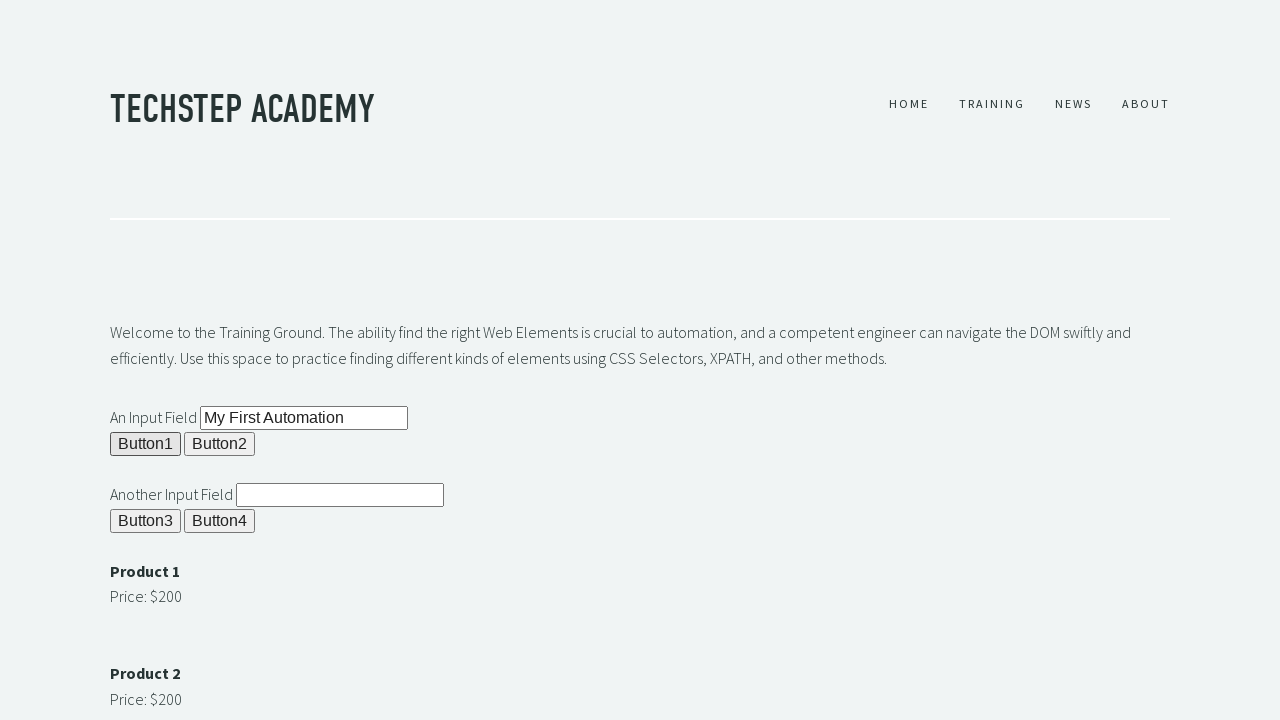

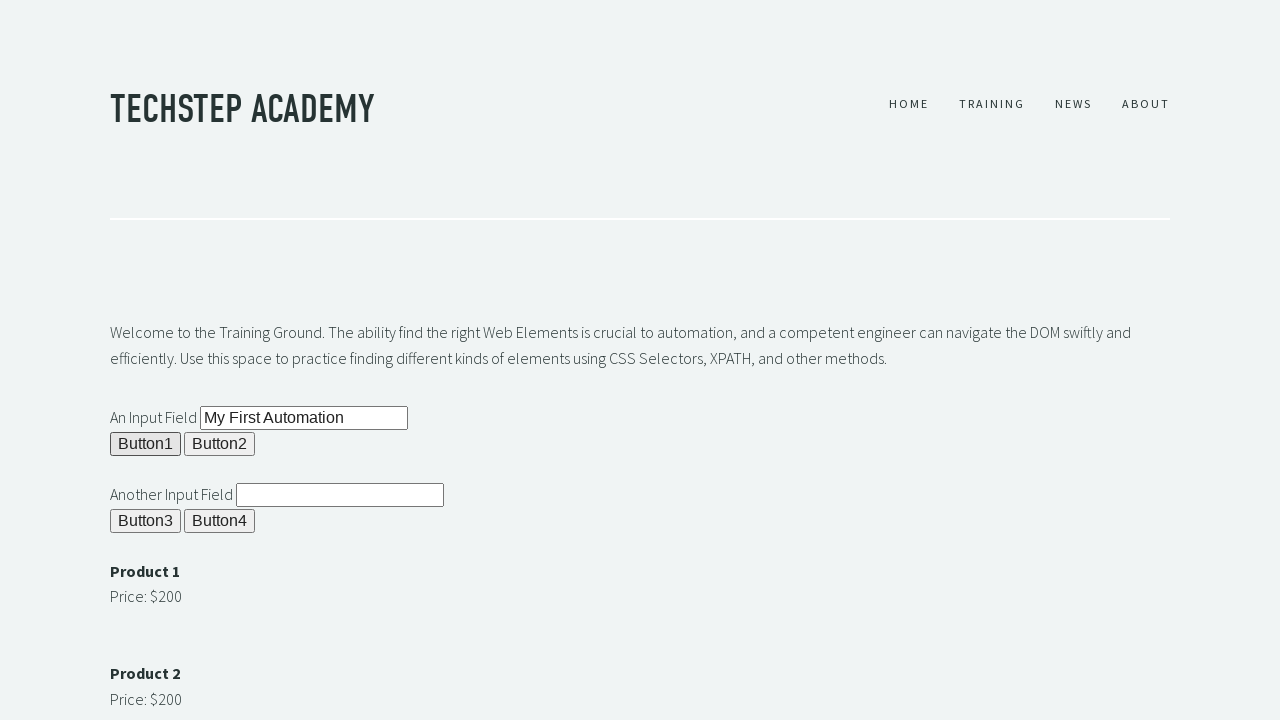